Navigates to ToolsQA website and verifies the page title

Starting URL: https://toolsqa.com/

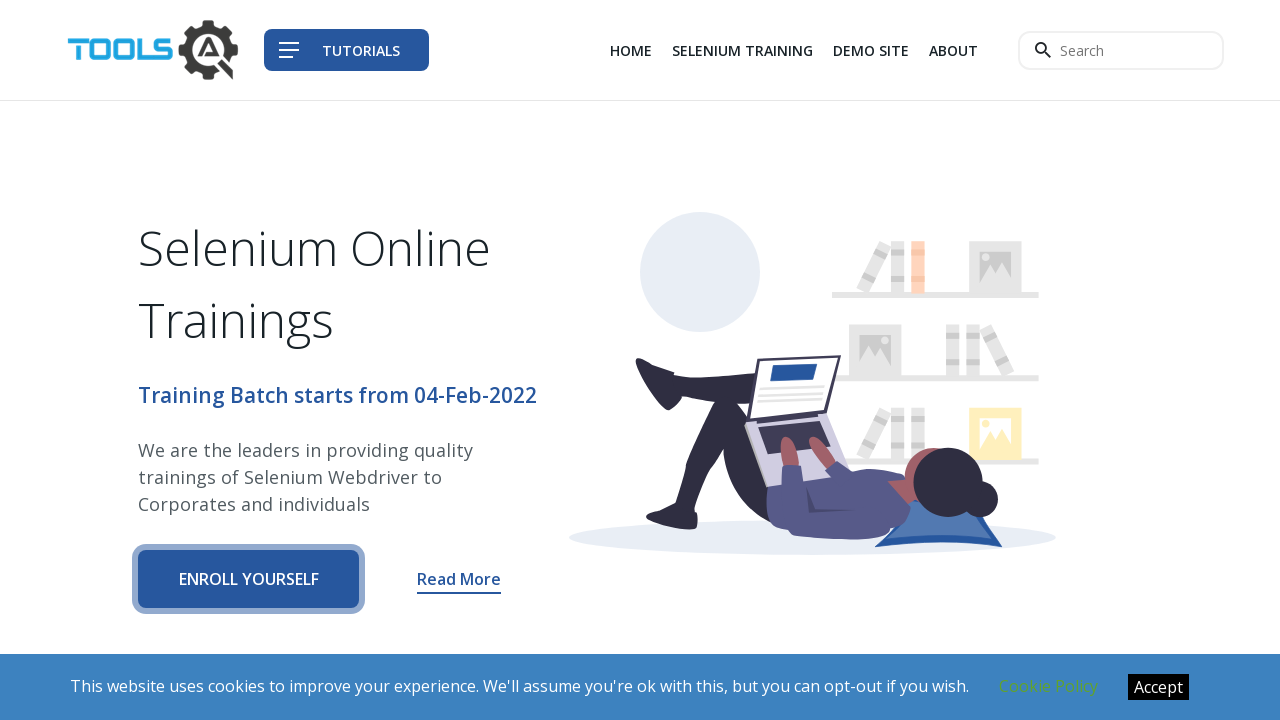

Navigated to ToolsQA website
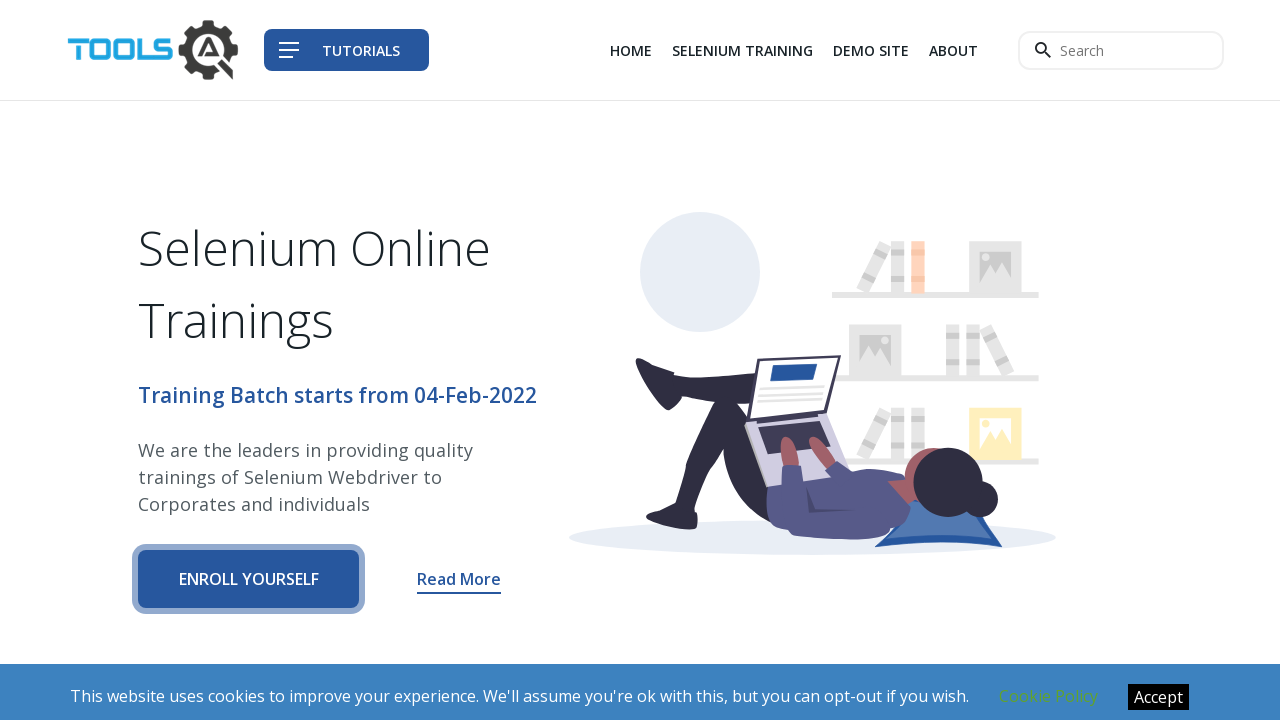

Verified page title is 'Tools QA'
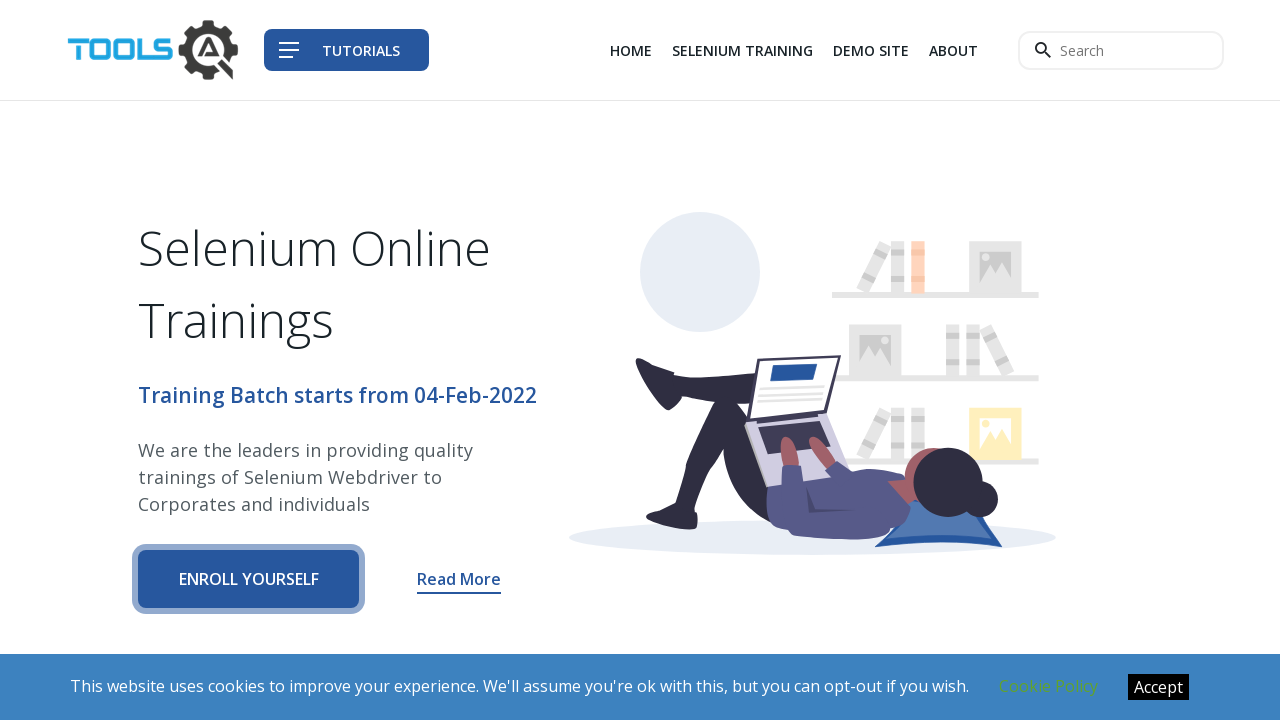

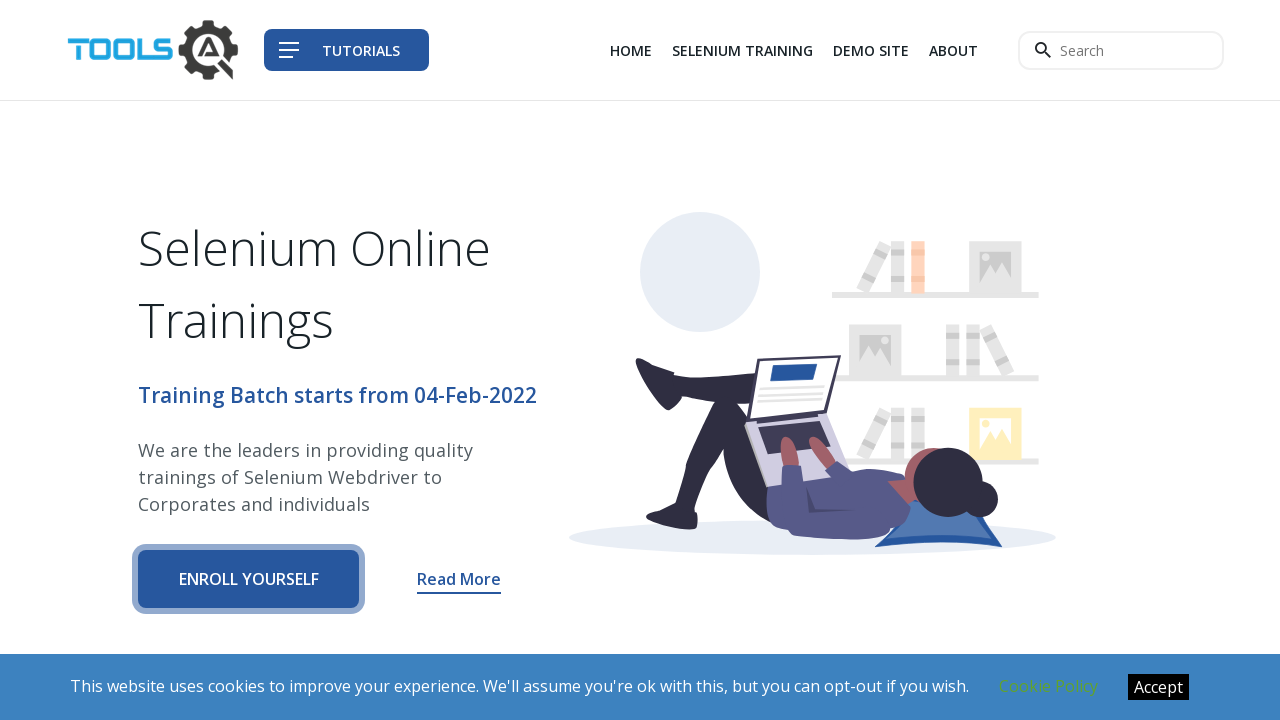